Tests table sorting functionality by clicking the Email column header to sort alphabetically in ascending order.

Starting URL: http://the-internet.herokuapp.com/tables

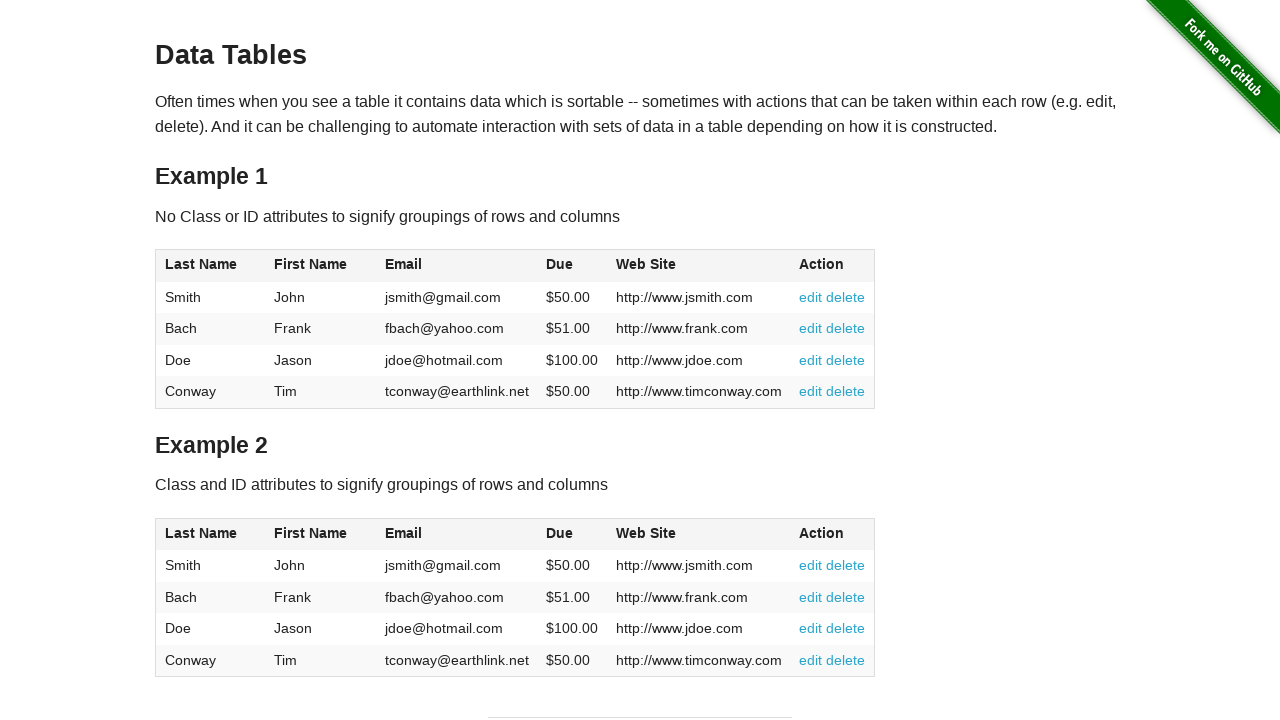

Clicked Email column header to sort ascending at (457, 266) on #table1 thead tr th:nth-of-type(3)
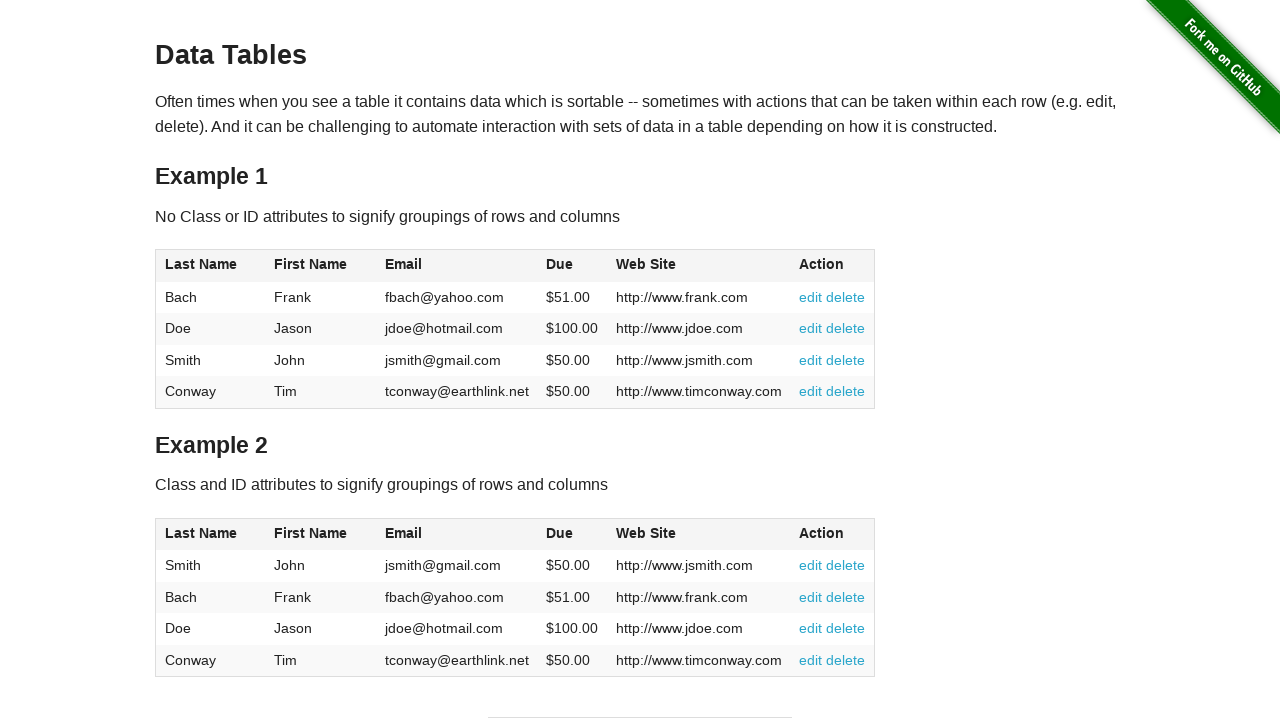

Email column cells loaded after sort
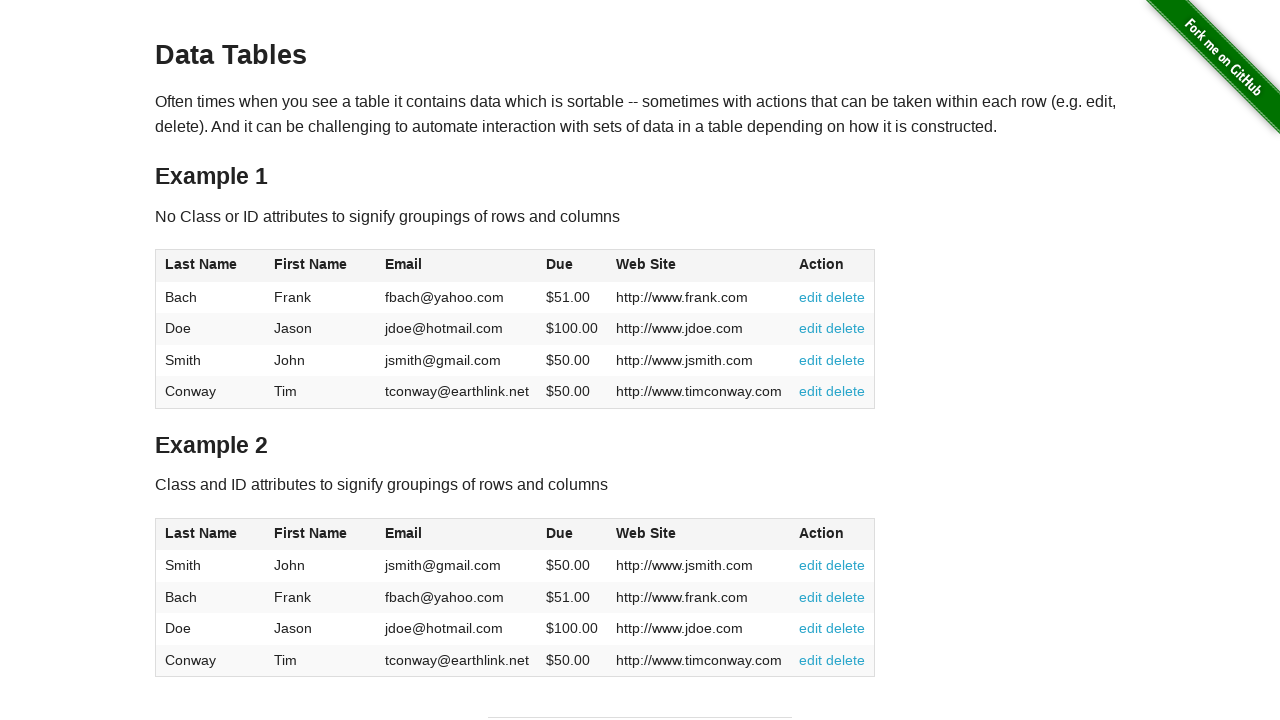

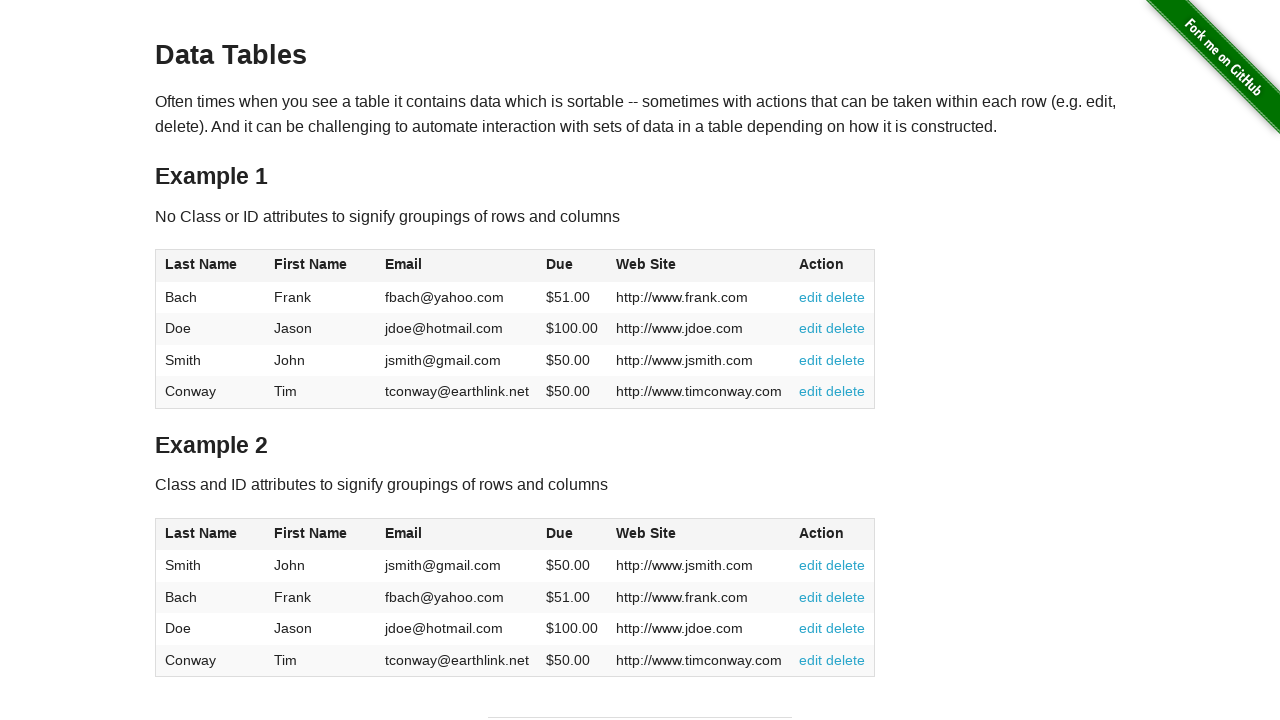